Tests multiple window handling by clicking a link that opens a new window and verifying titles of both windows

Starting URL: http://the-internet.herokuapp.com/windows

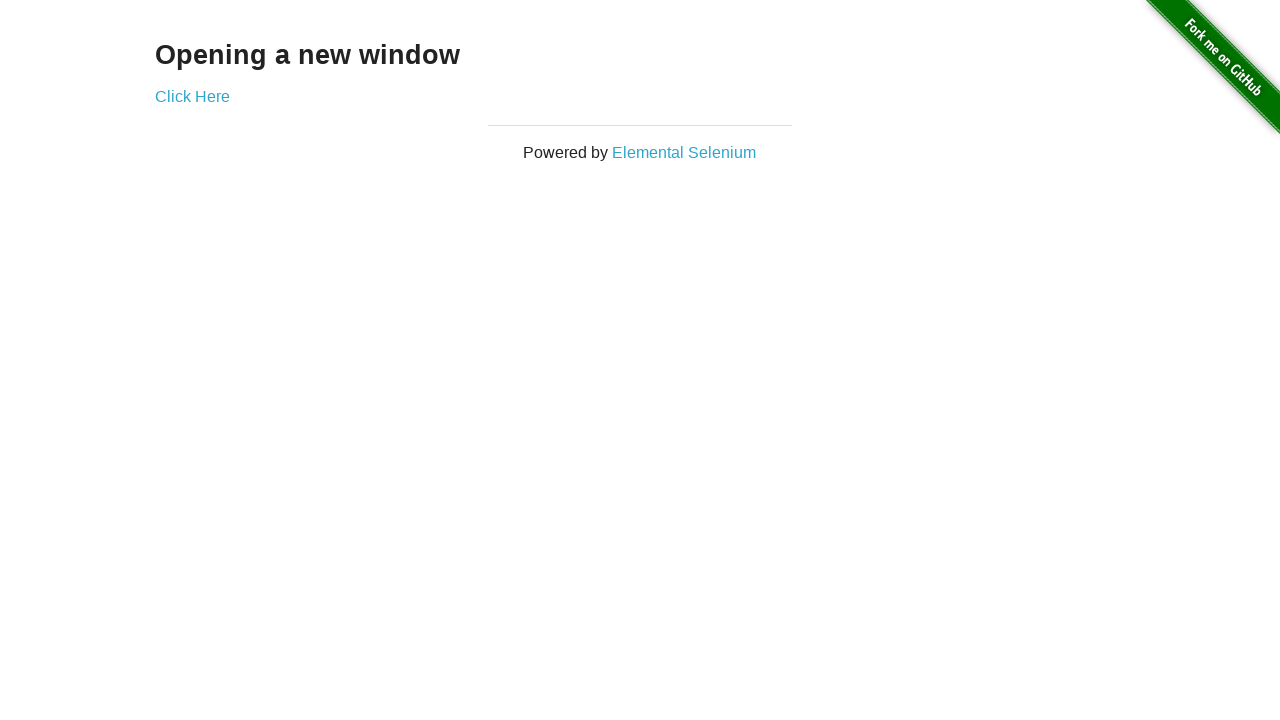

Clicked link to open new window at (192, 96) on .example a
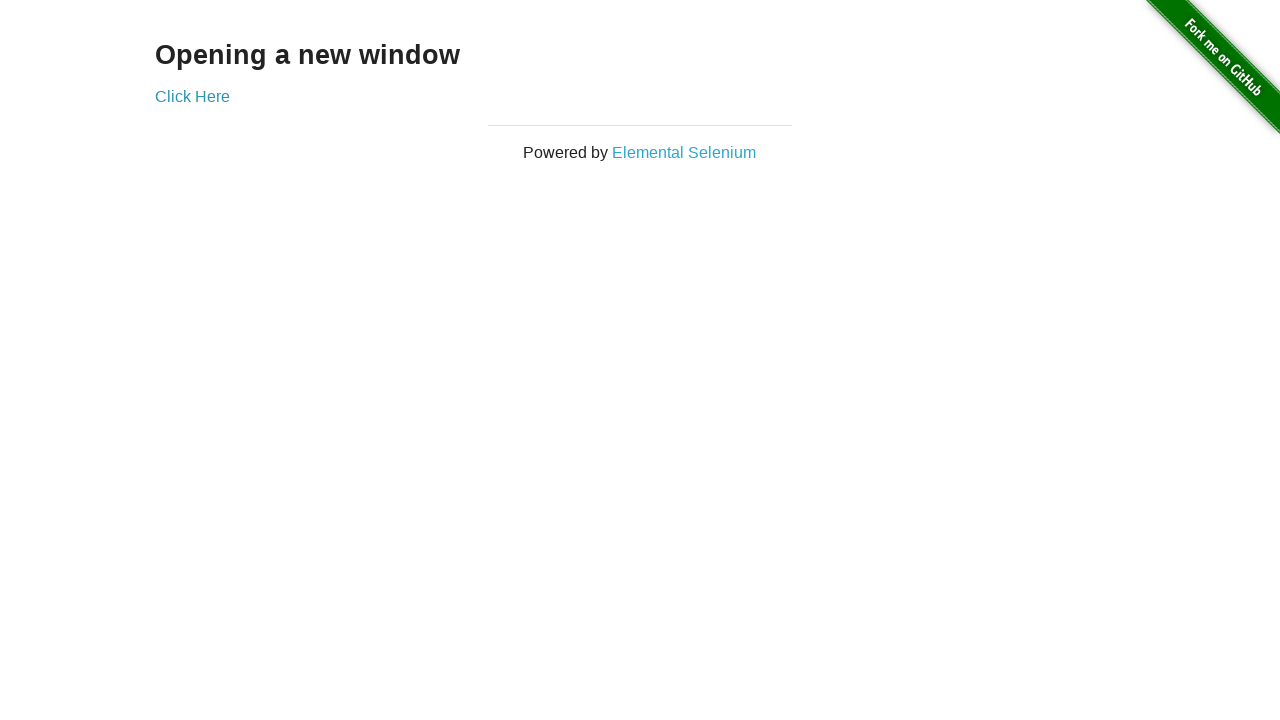

Verified original window title is not 'New Window'
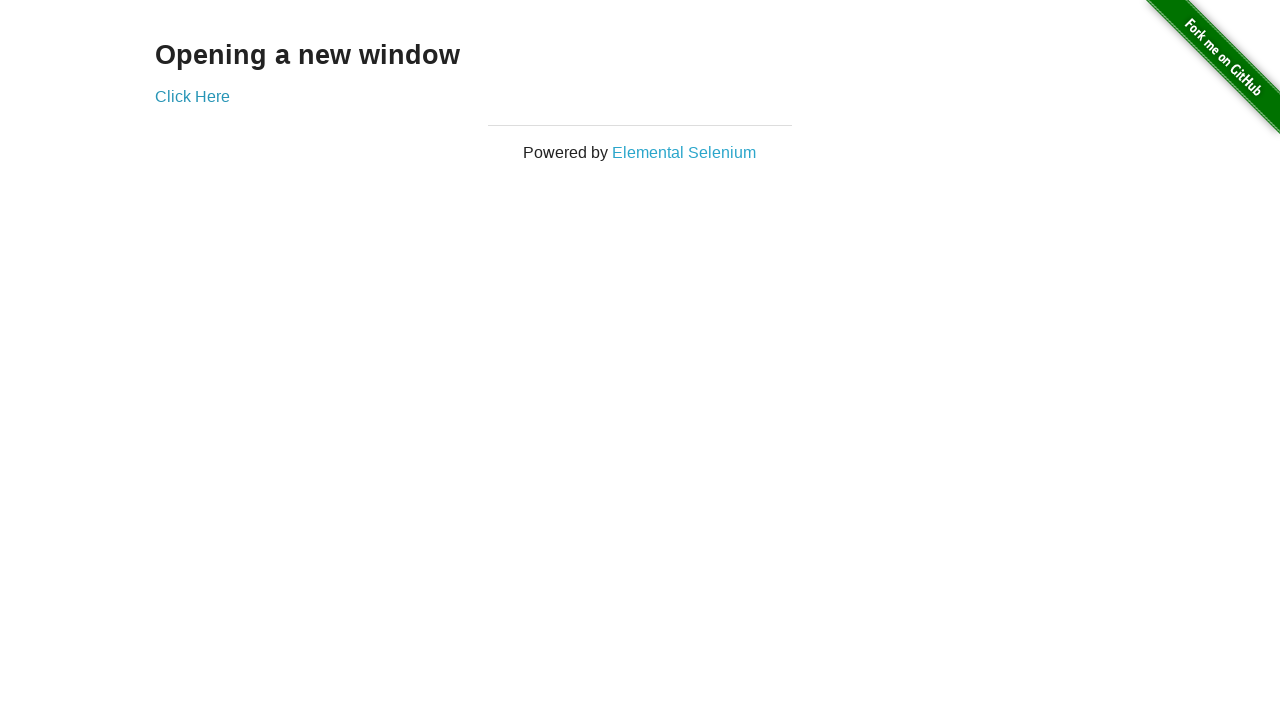

New window page loaded
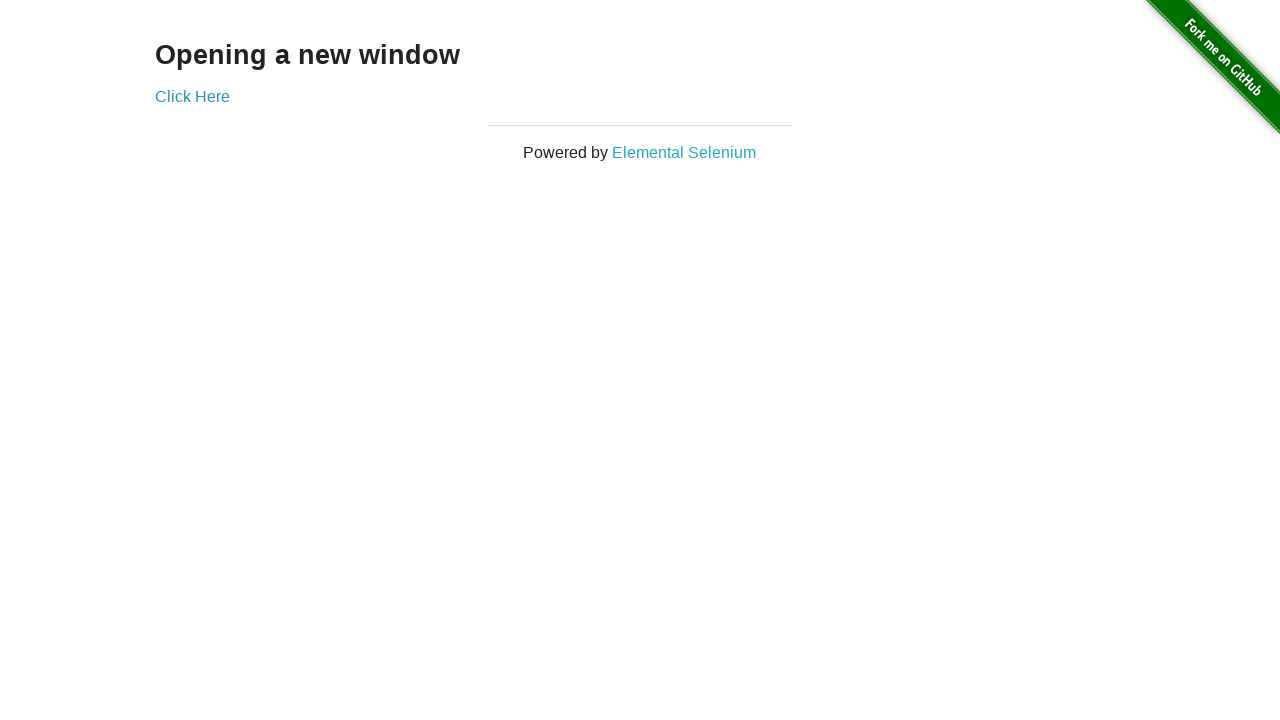

Verified new window title is 'New Window'
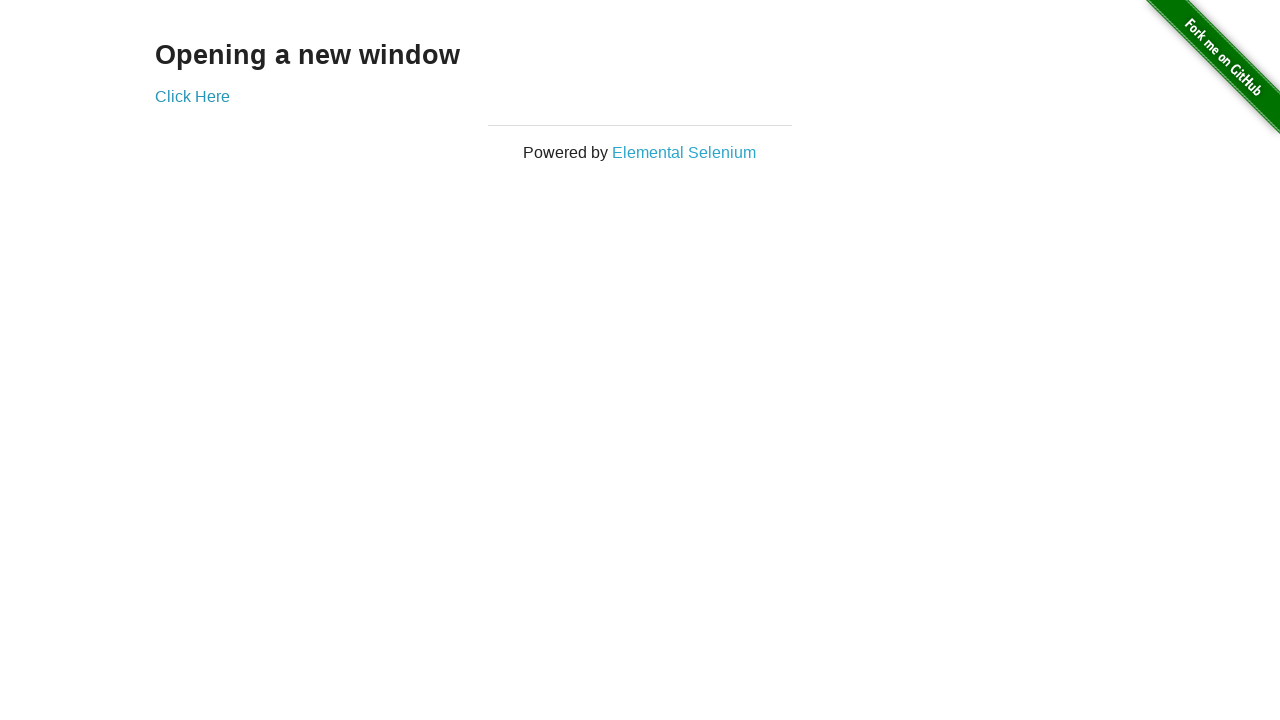

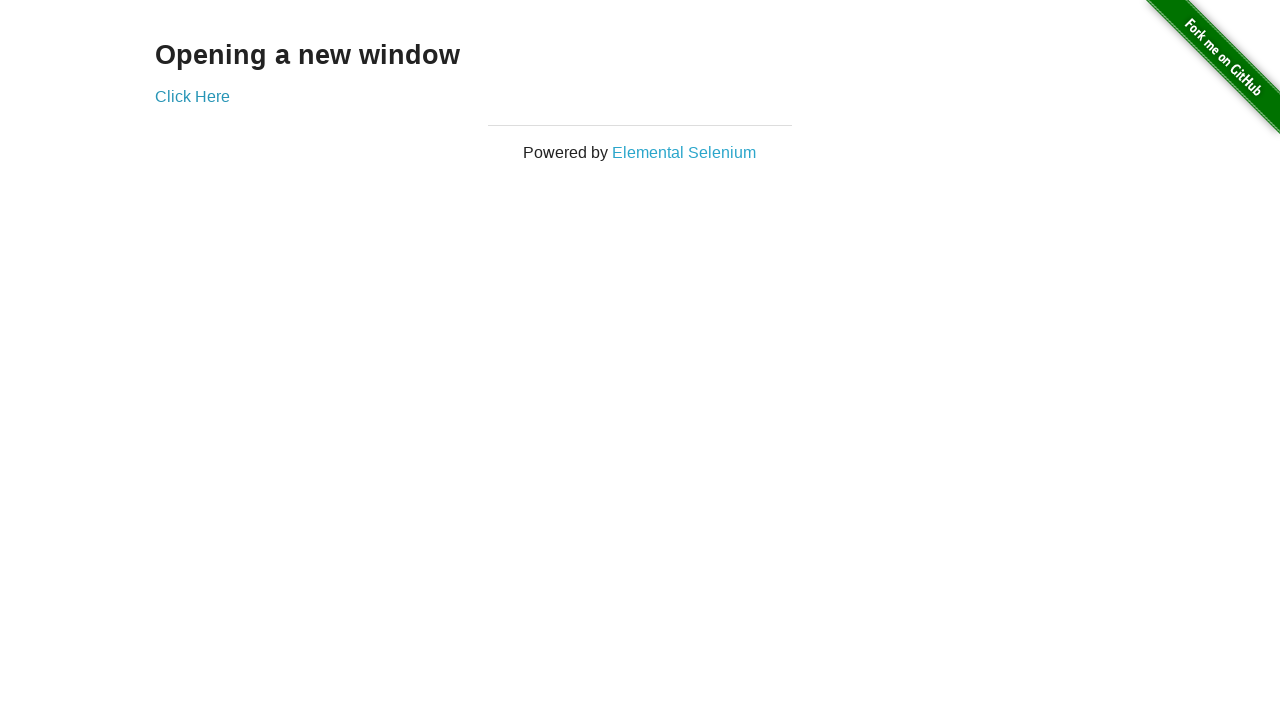